Fills the password field in a practice form page

Starting URL: https://selectorshub.com/xpath-practice-page/

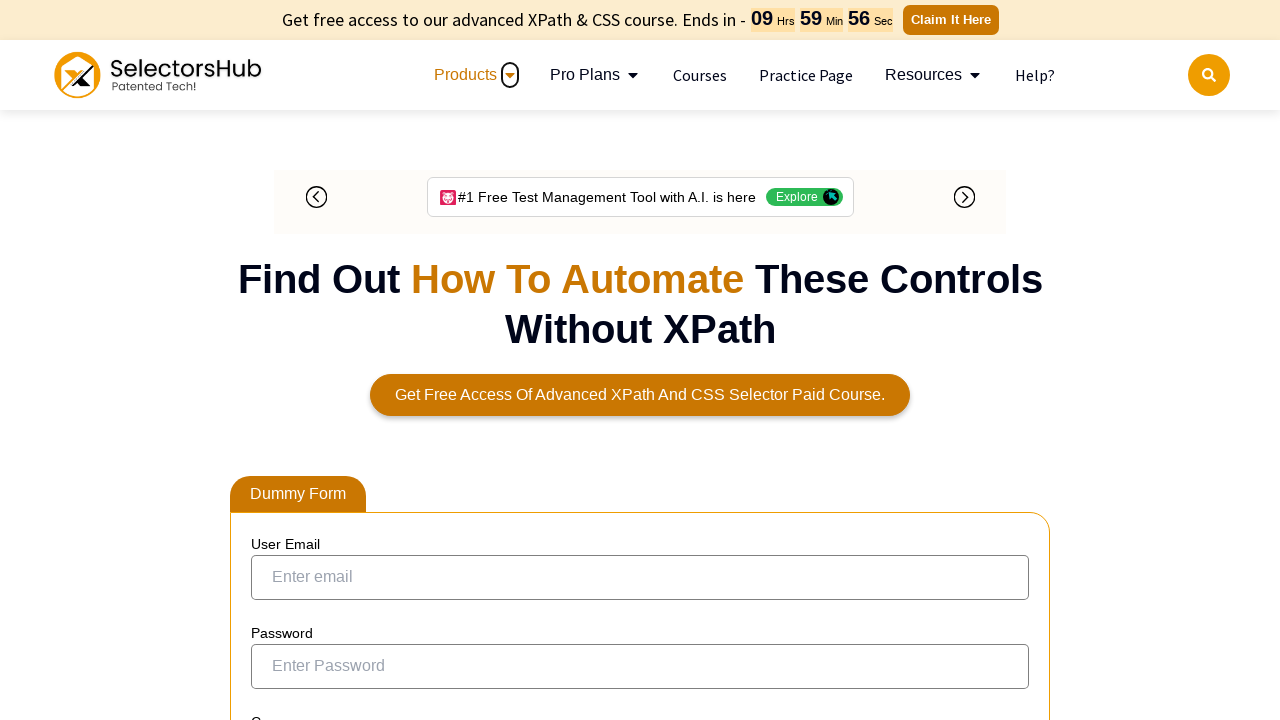

Filled password field with 'TestPass123' on input[placeholder='Enter Password']
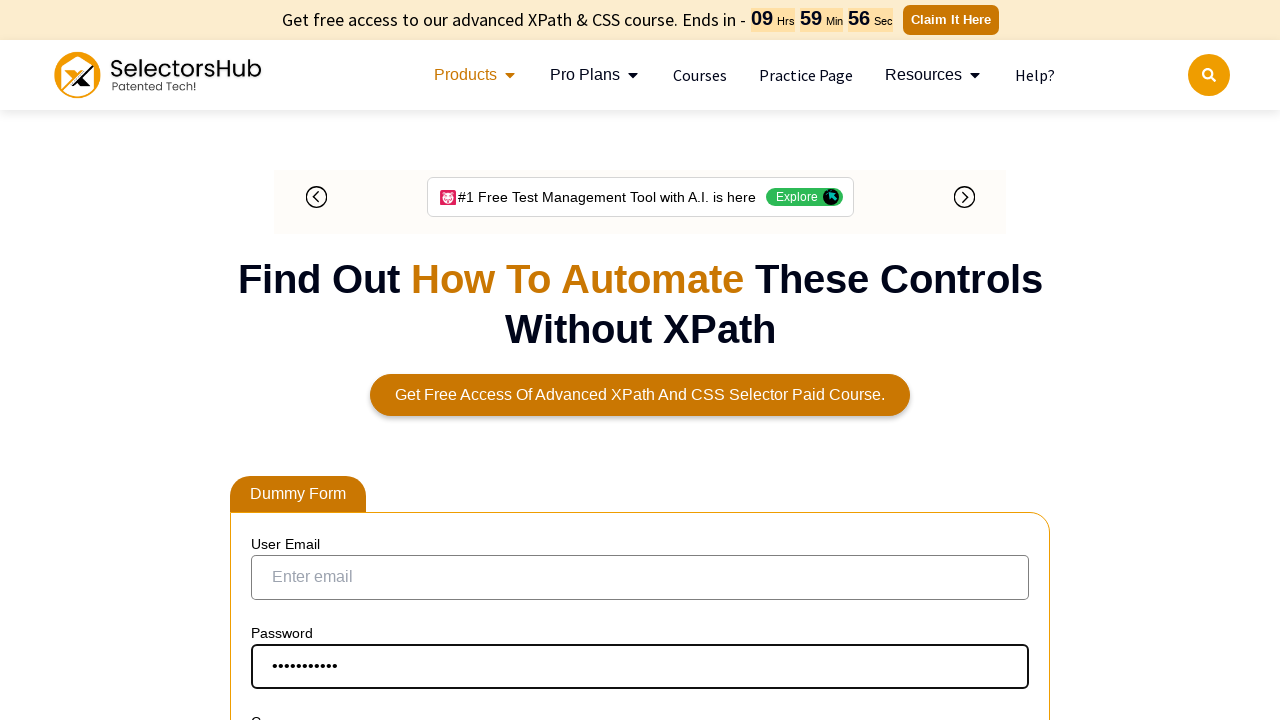

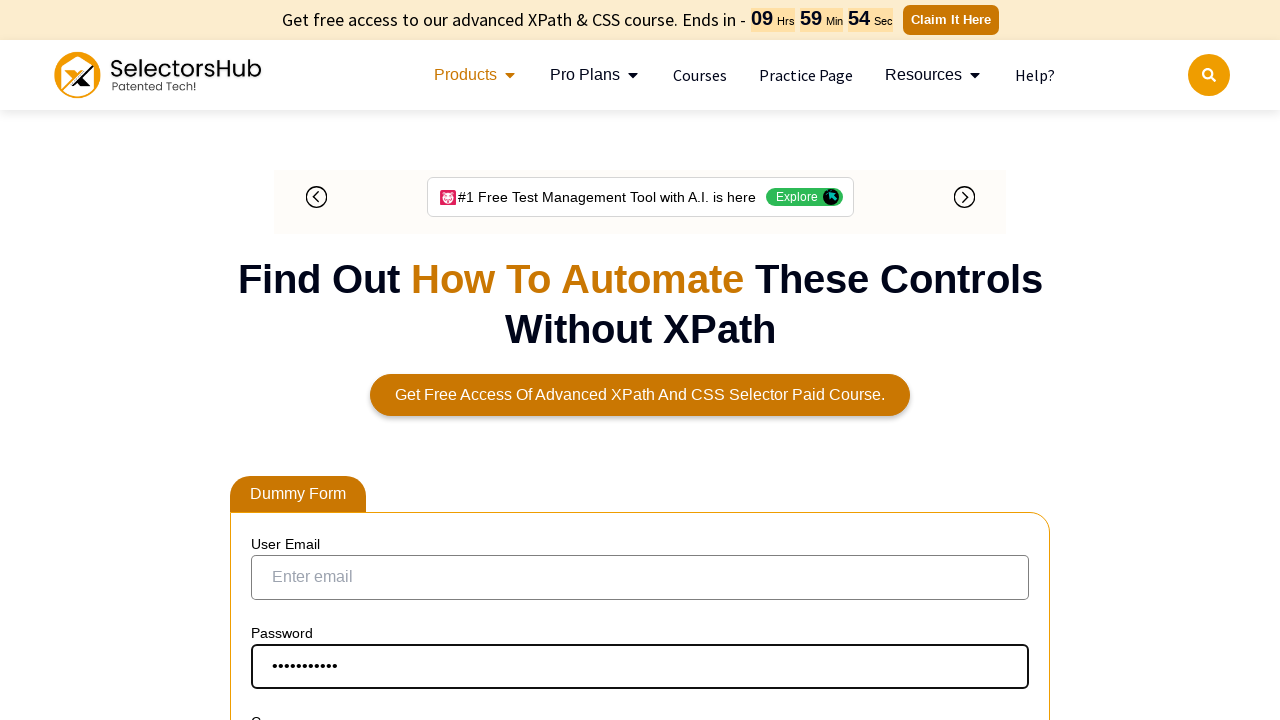